Tests simple alert functionality by triggering an alert dialog, reading its text, accepting it, and verifying the acknowledgement message

Starting URL: https://www.leafground.com/alert.xhtml

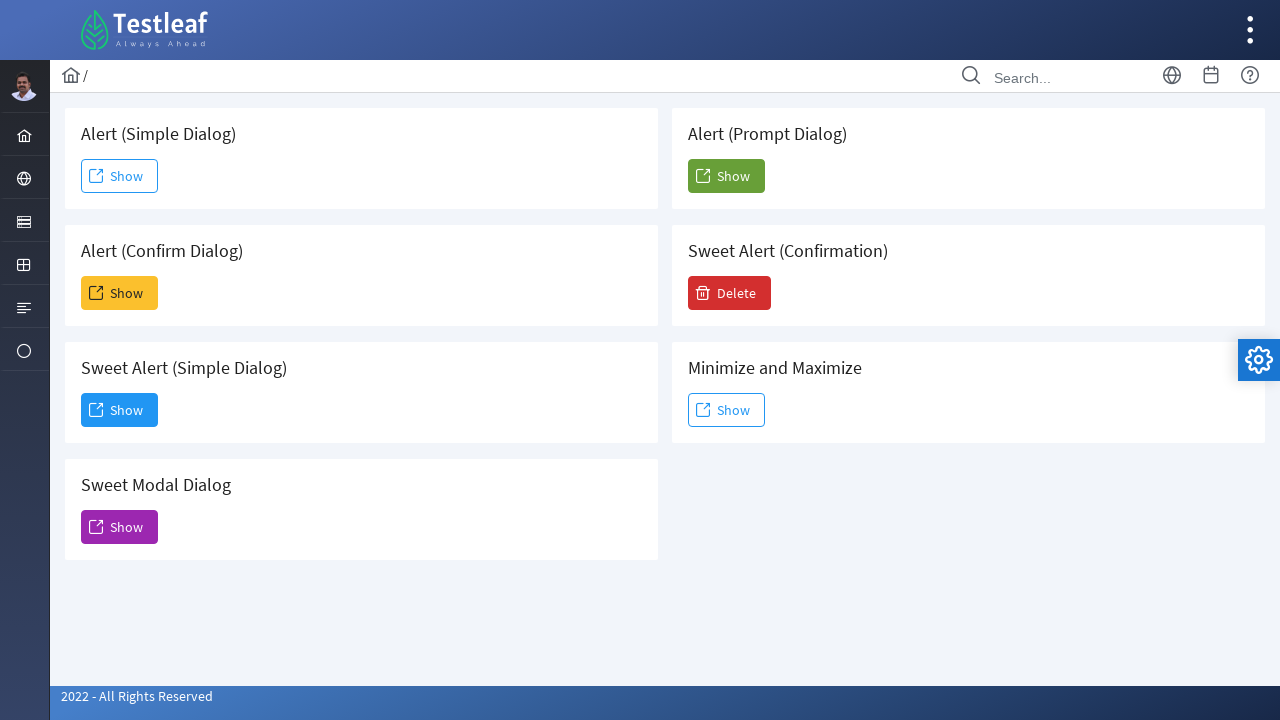

Clicked Show button to trigger simple alert dialog at (120, 176) on xpath=(//span[text()='Show'])[1]
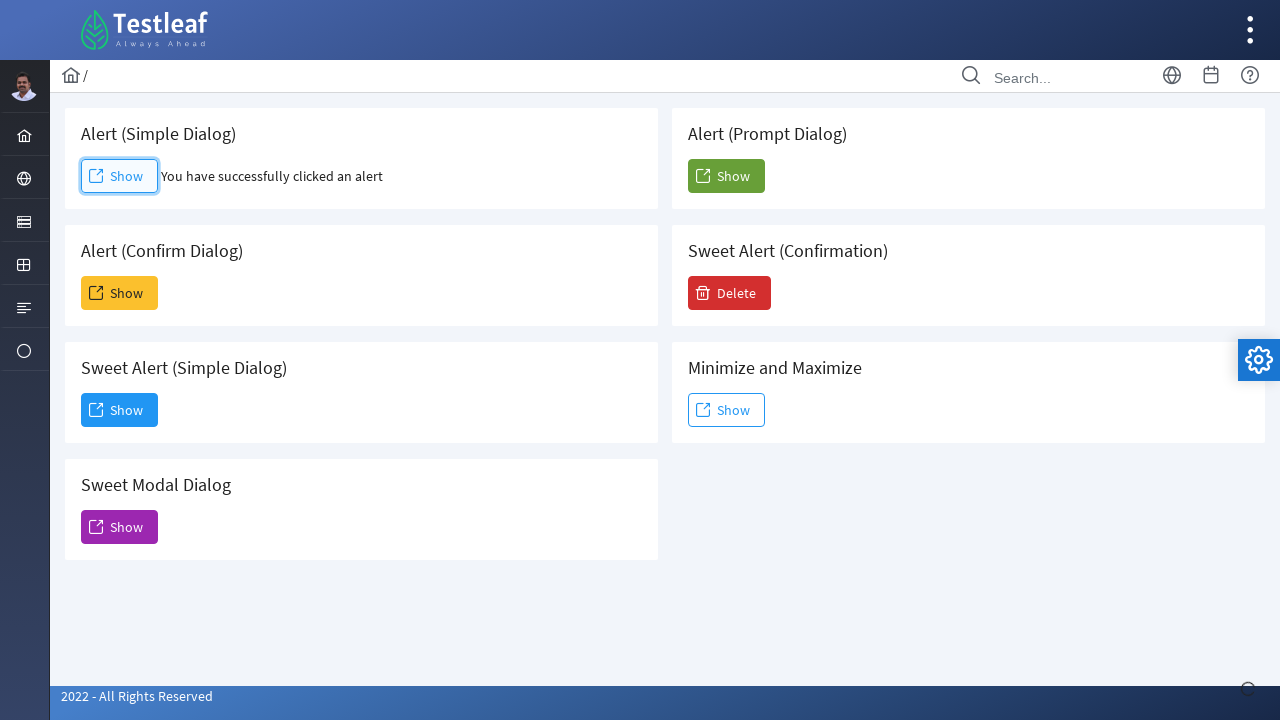

Set up dialog handler to automatically accept alert
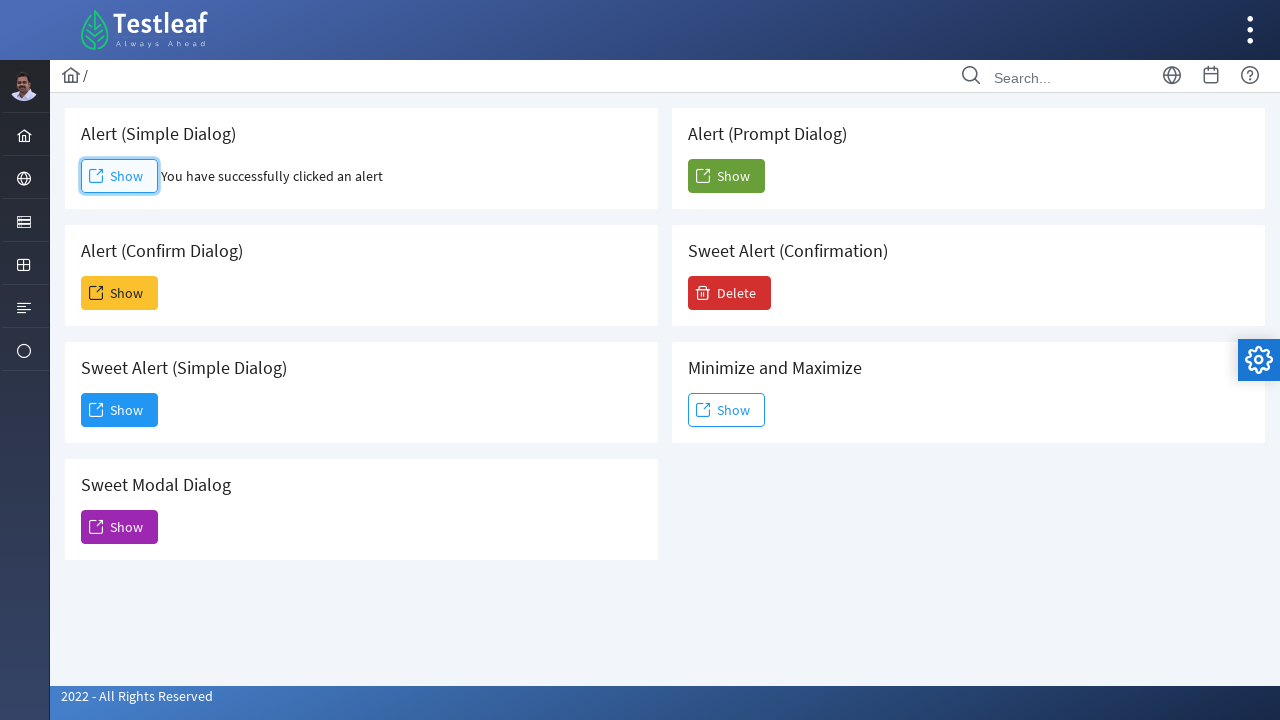

Waited for acknowledgement message element to appear
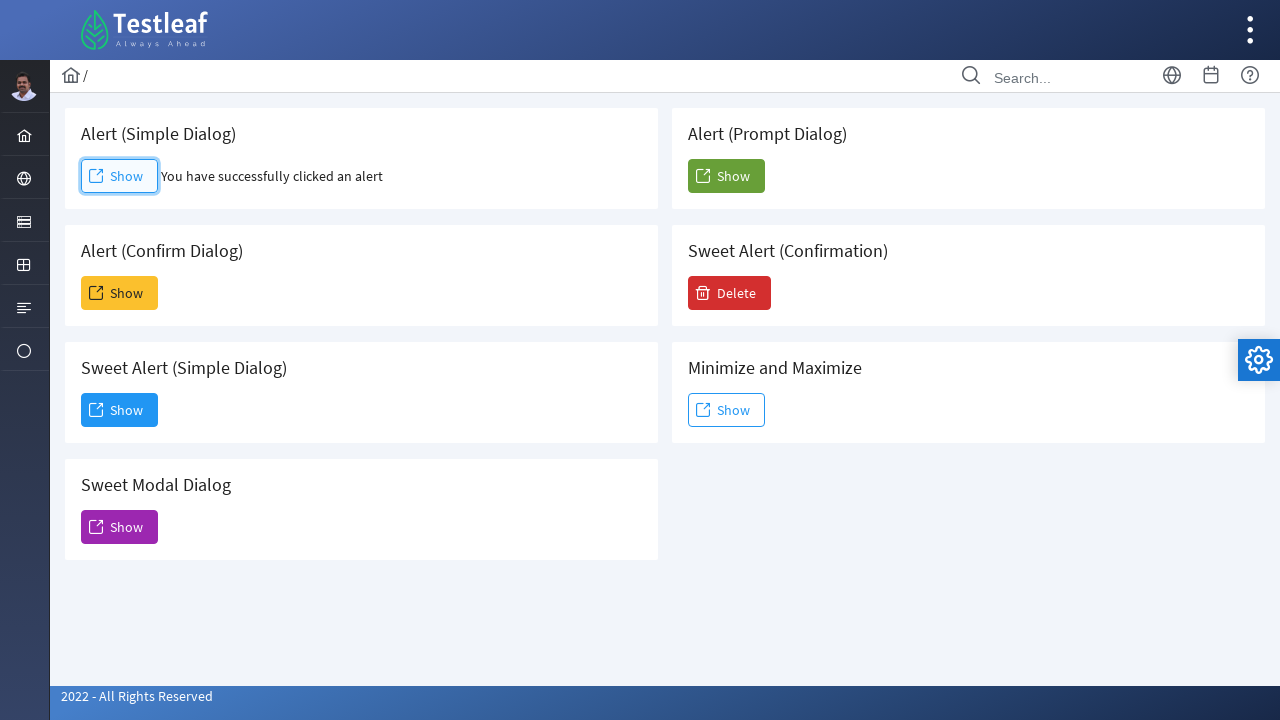

Retrieved acknowledgement message: You have successfully clicked an alert
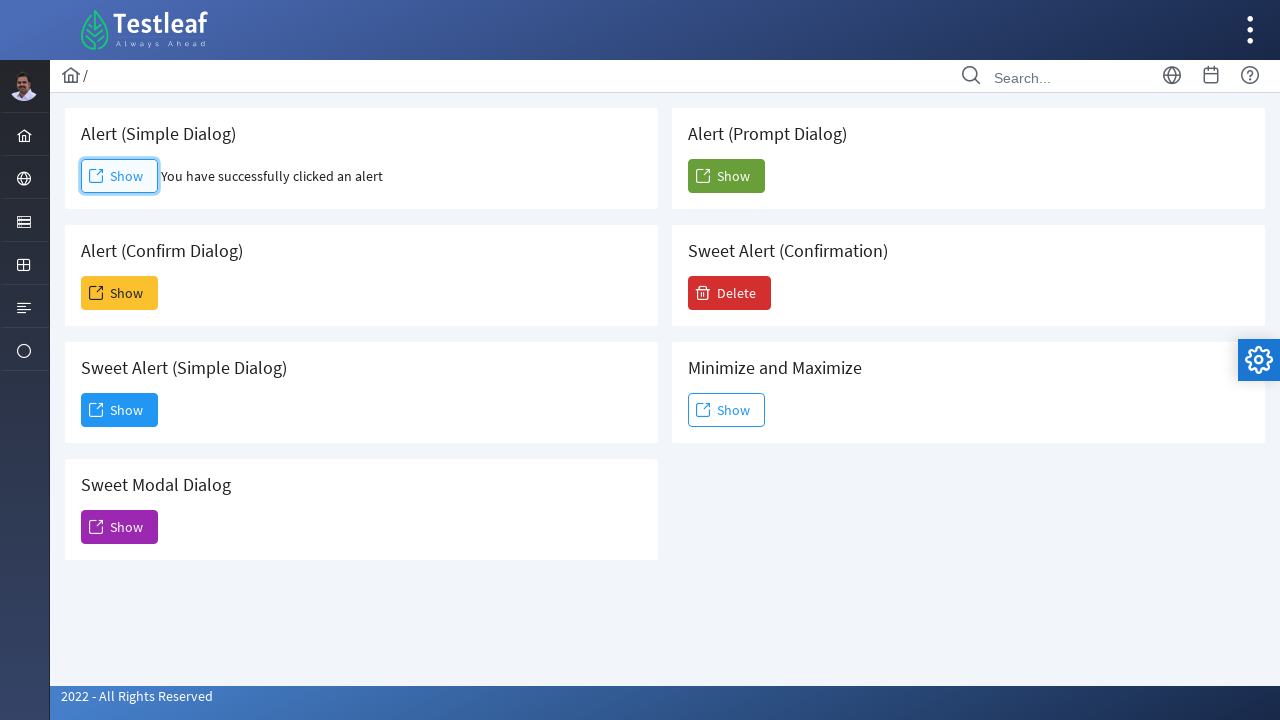

Printed acknowledgement message to console
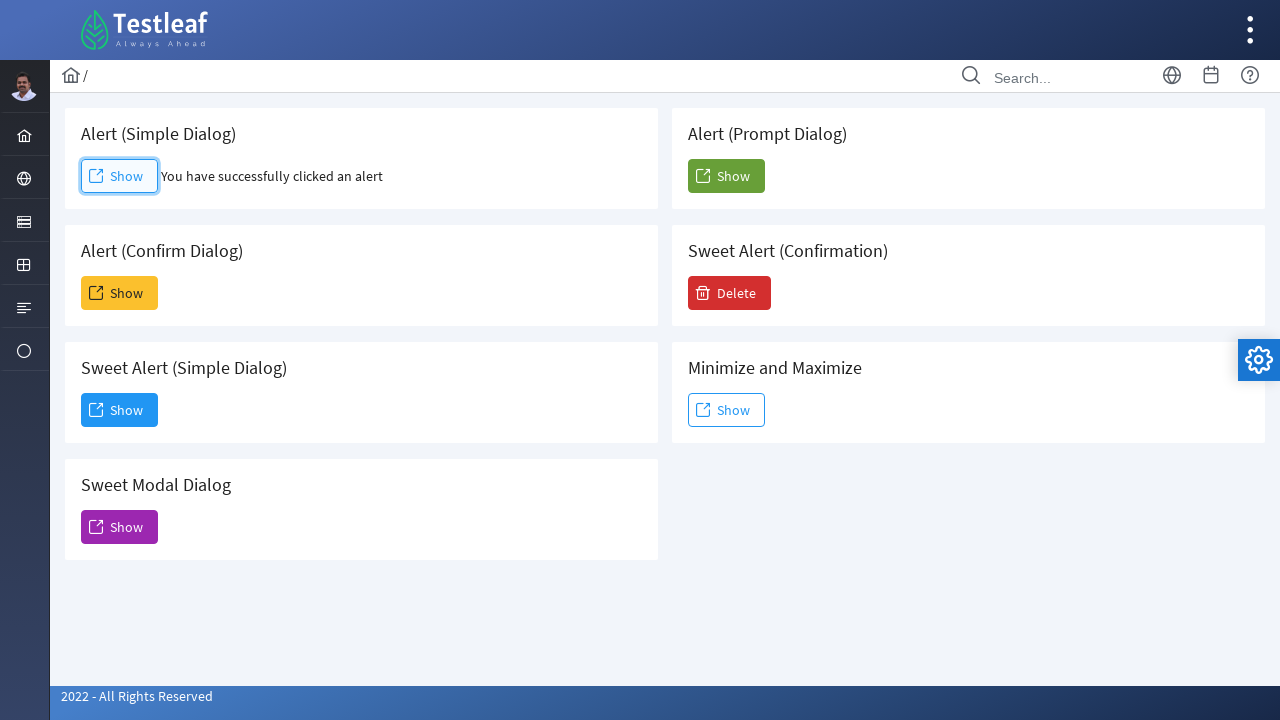

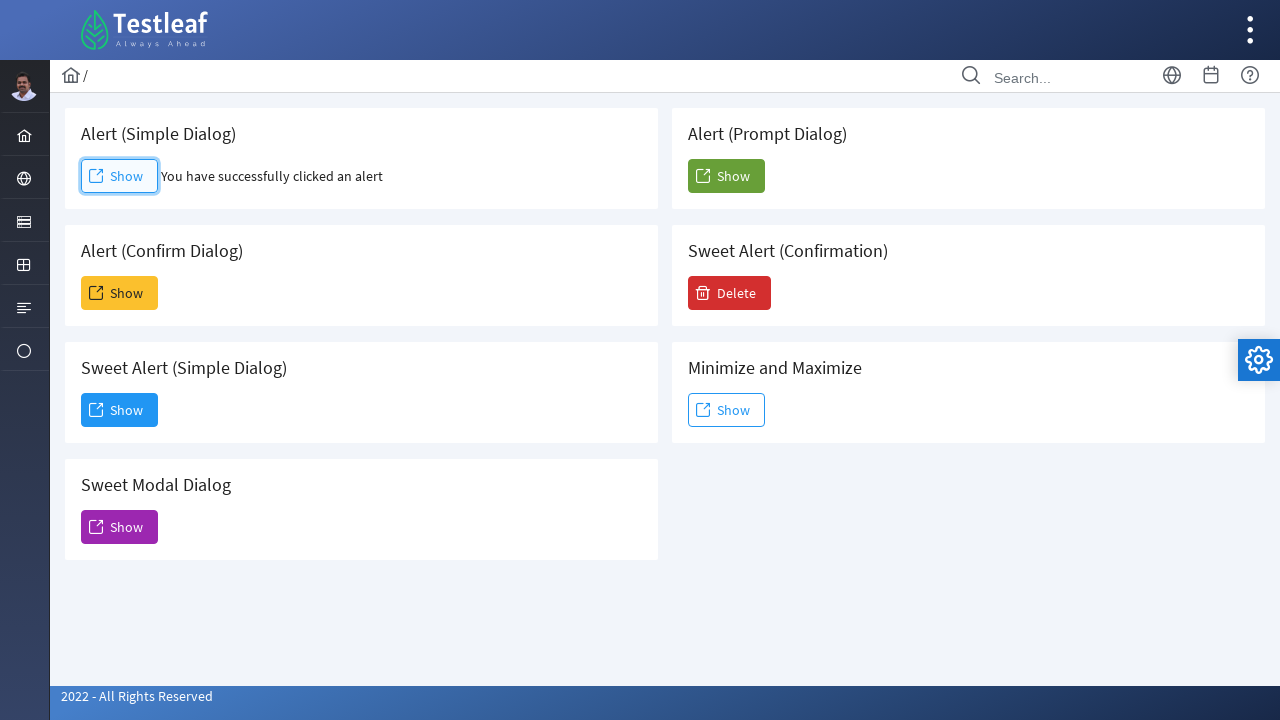